Verifies that the page title does not contain the word "test"

Starting URL: https://www.youtube.com

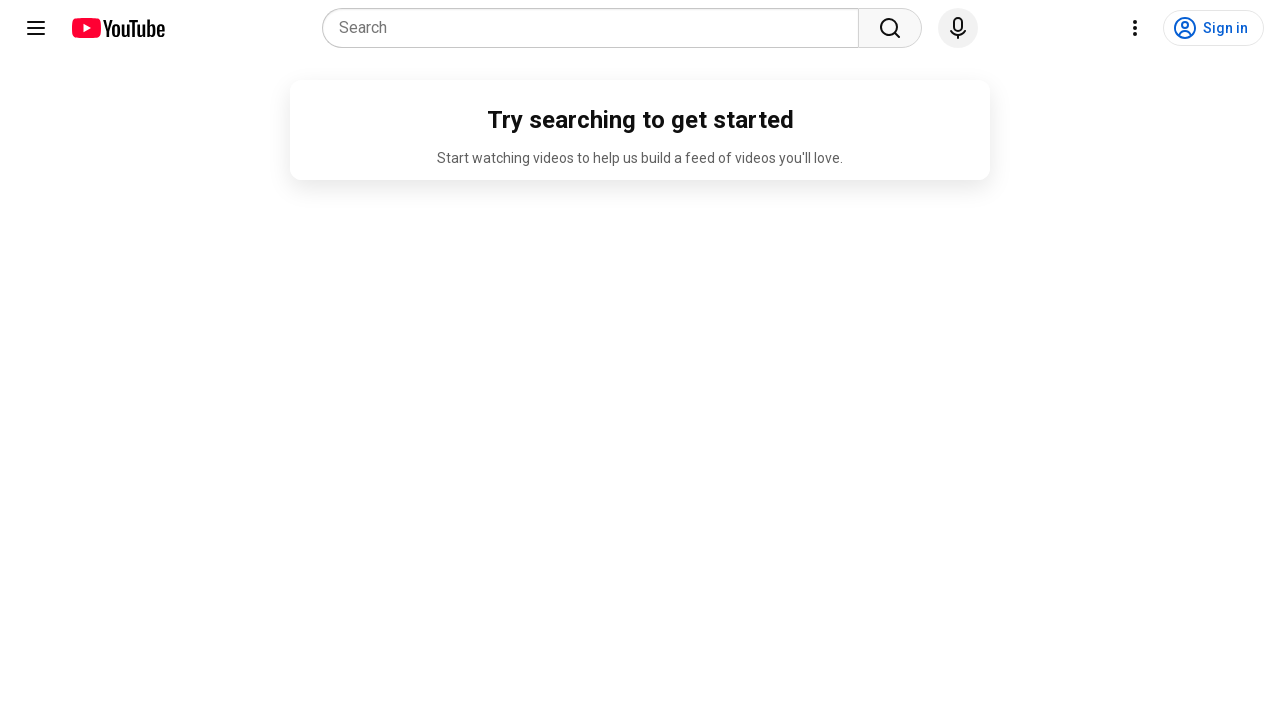

Navigated to https://www.youtube.com
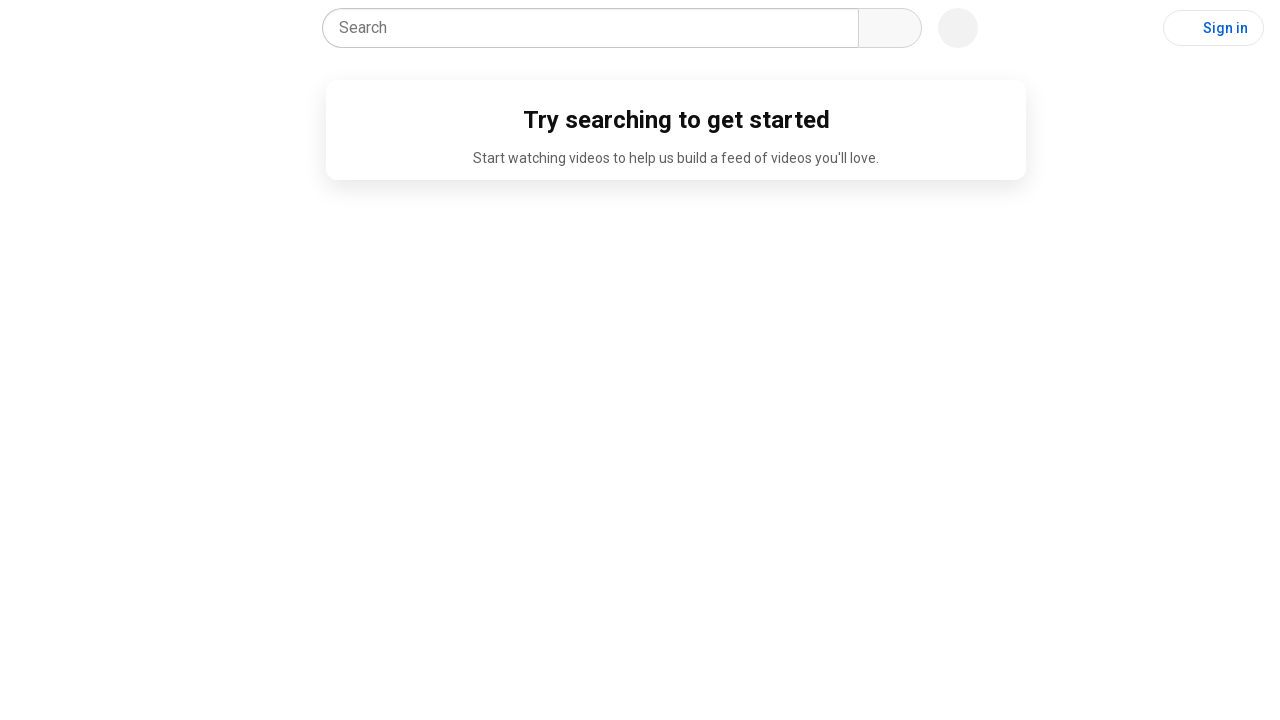

Verified that page title does not contain the word 'test'
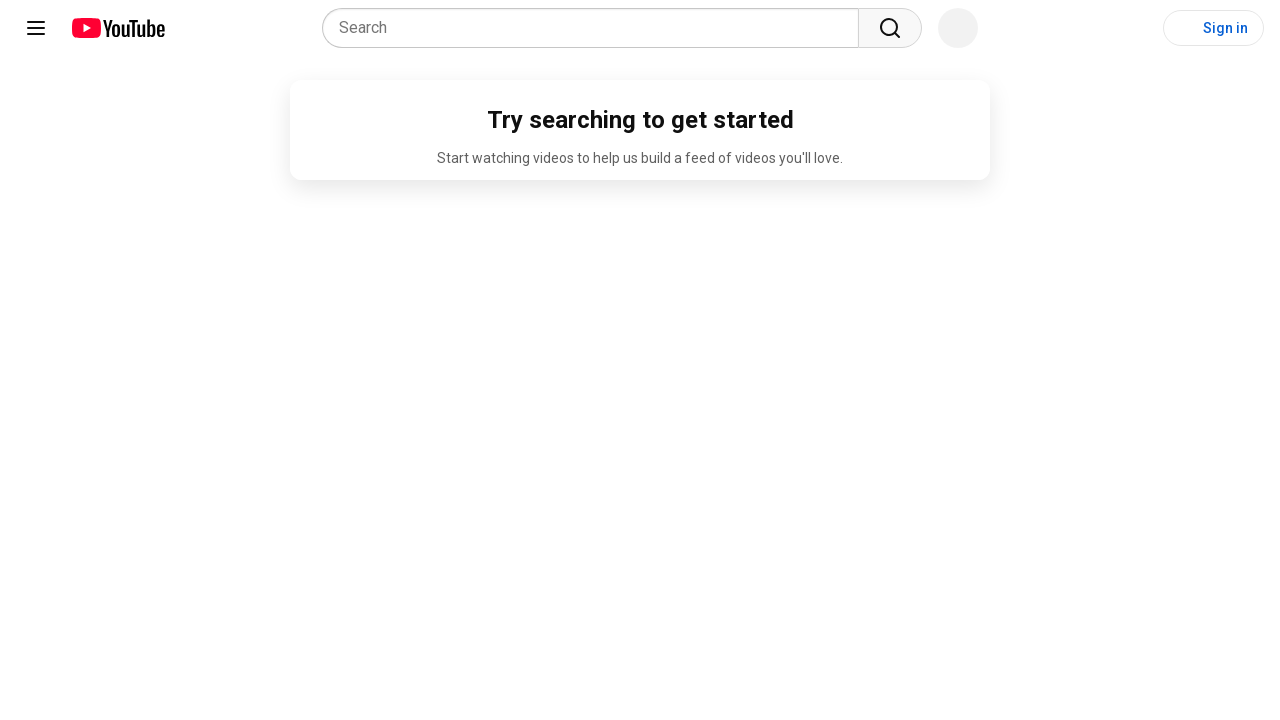

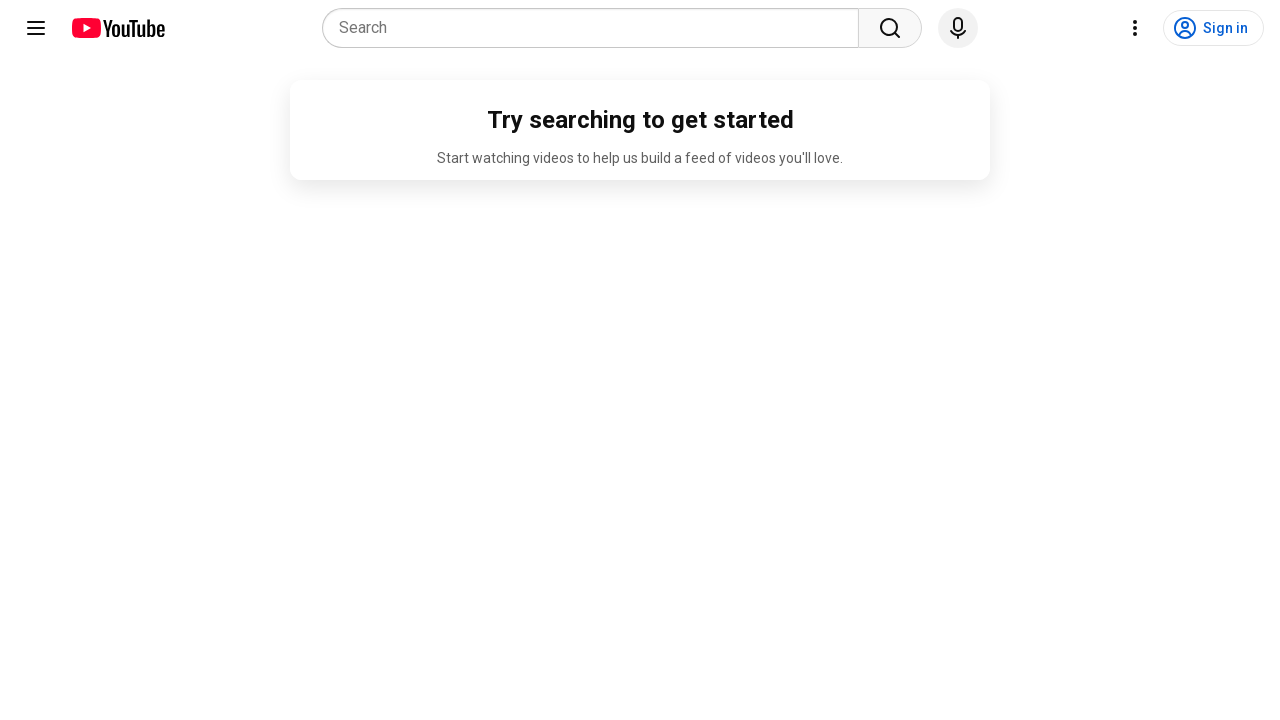